Tests mouse hover functionality by hovering over multiple images and clicking on "View profile" links that appear on hover

Starting URL: https://the-internet.herokuapp.com/hovers

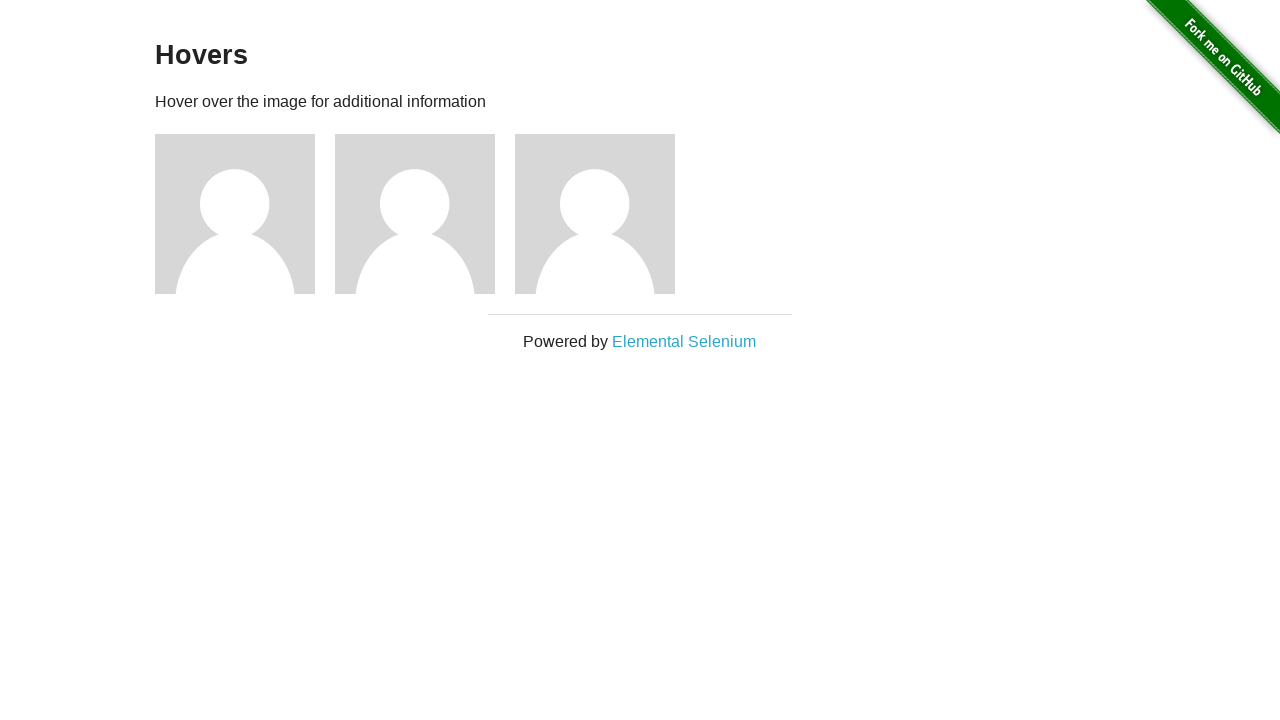

Located all images in figure elements on the hovers page
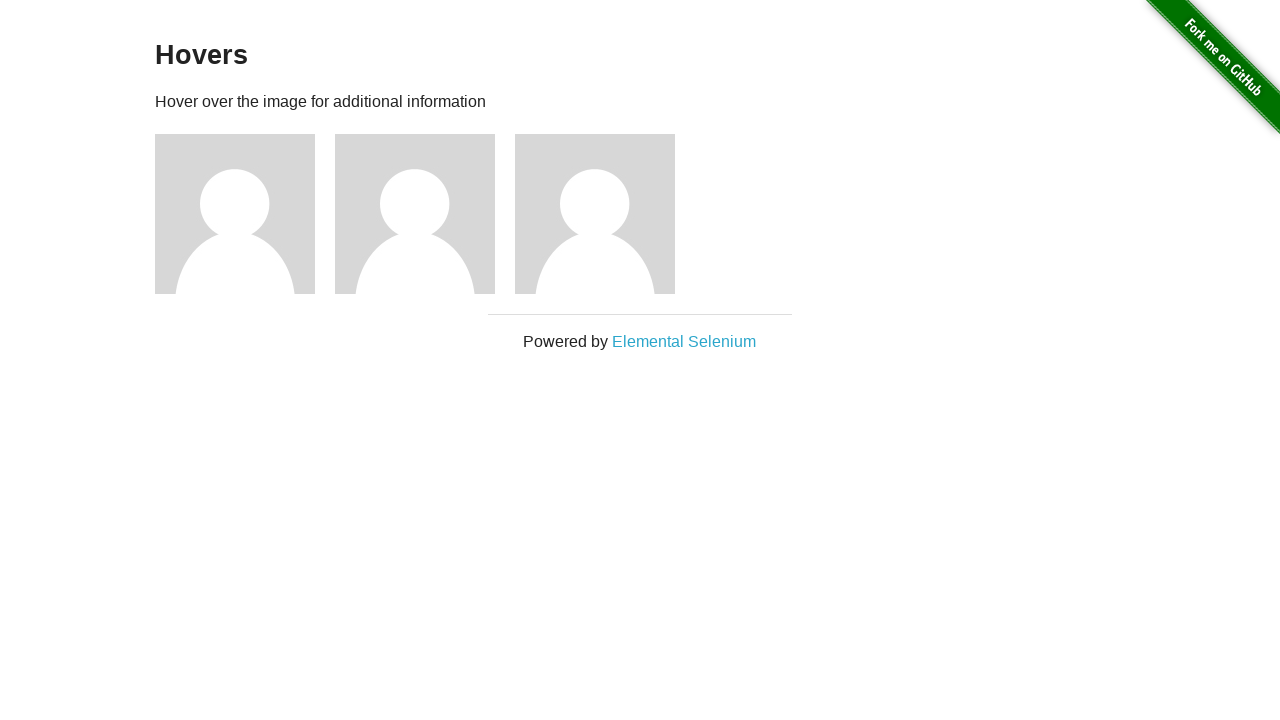

Hovered over an image to reveal the View profile link at (235, 214) on xpath=//div[@class='figure']//following::img >> nth=0
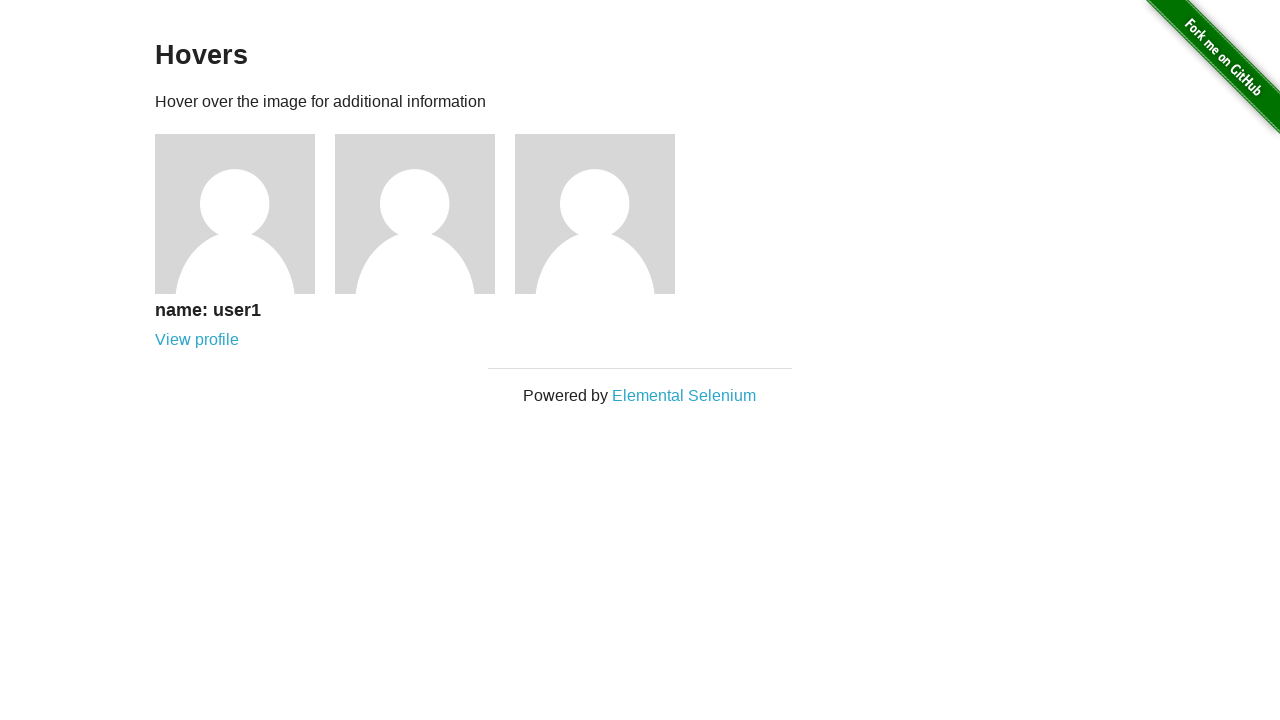

Clicked the View profile link at (197, 340) on text='View profile' >> nth=0
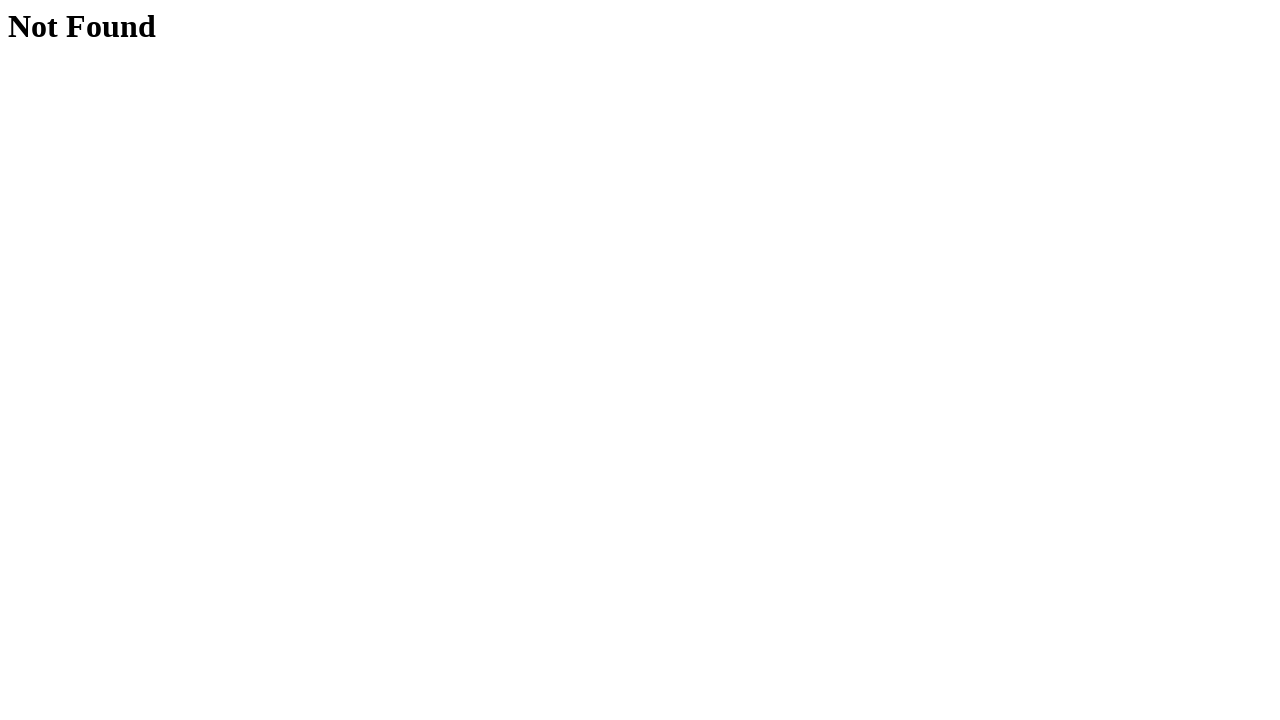

Waited for profile page to load
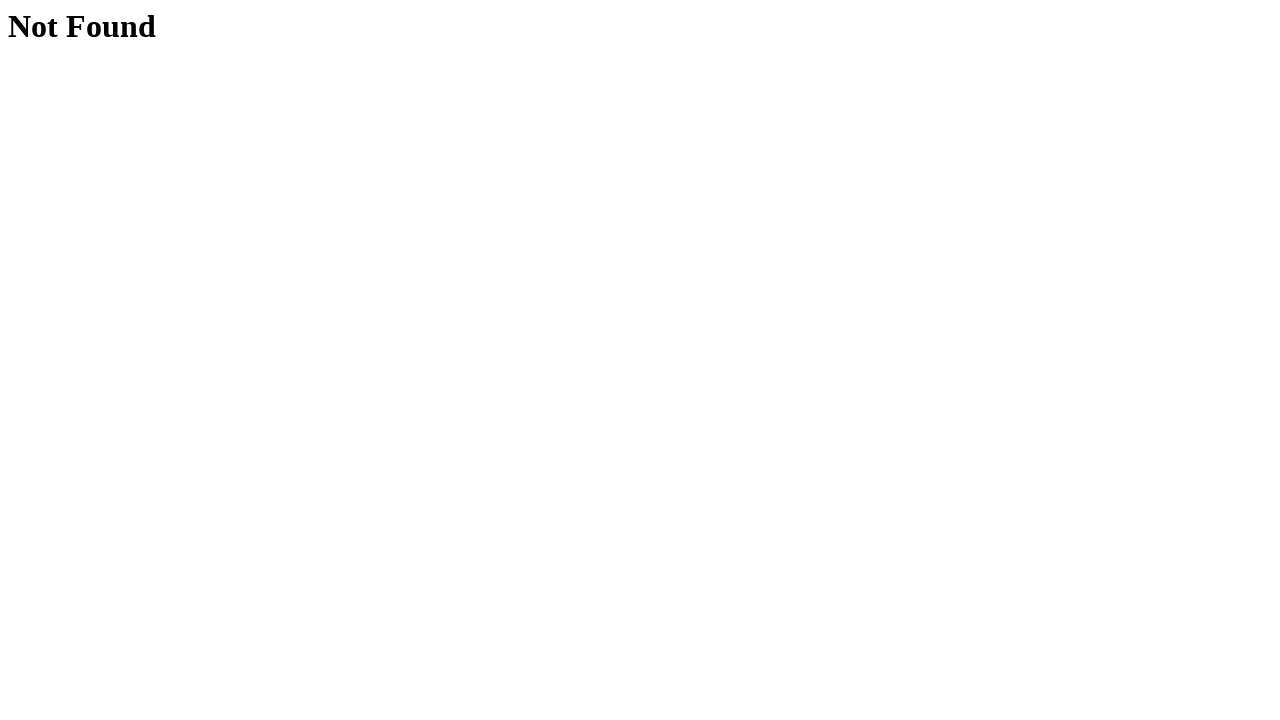

Navigated back to hovers page to continue with next image
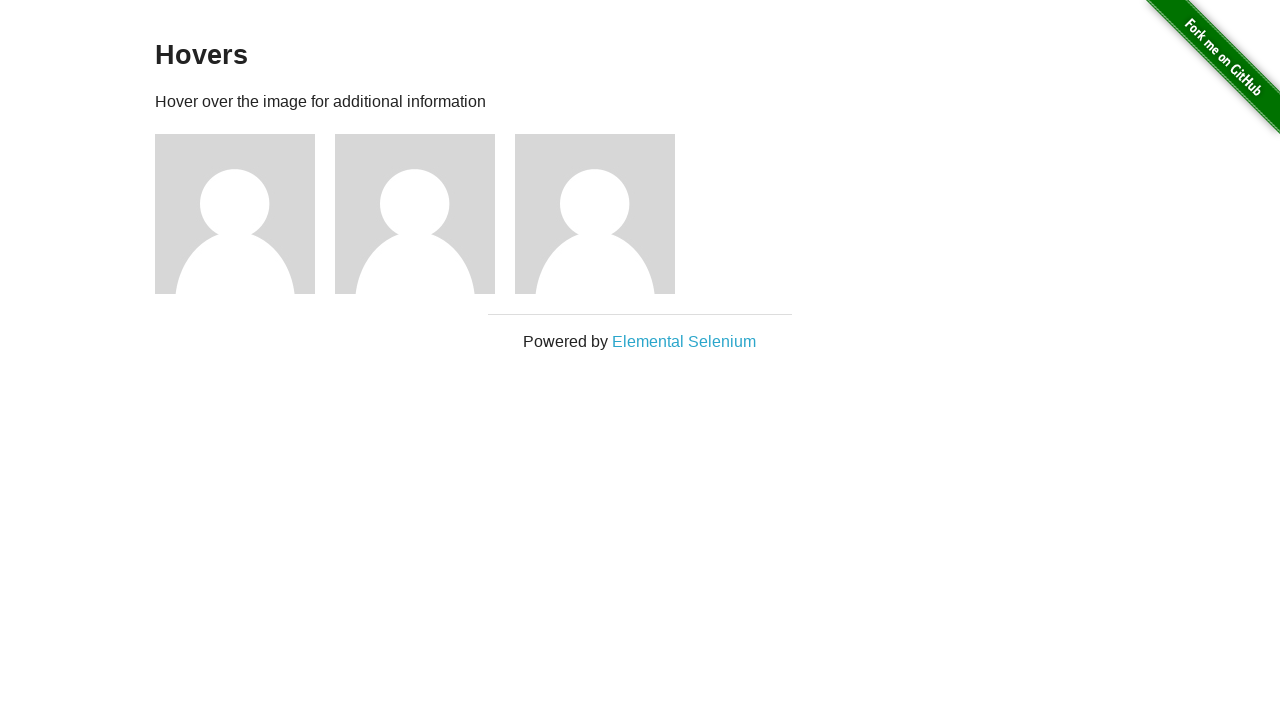

Hovered over an image to reveal the View profile link at (415, 214) on xpath=//div[@class='figure']//following::img >> nth=1
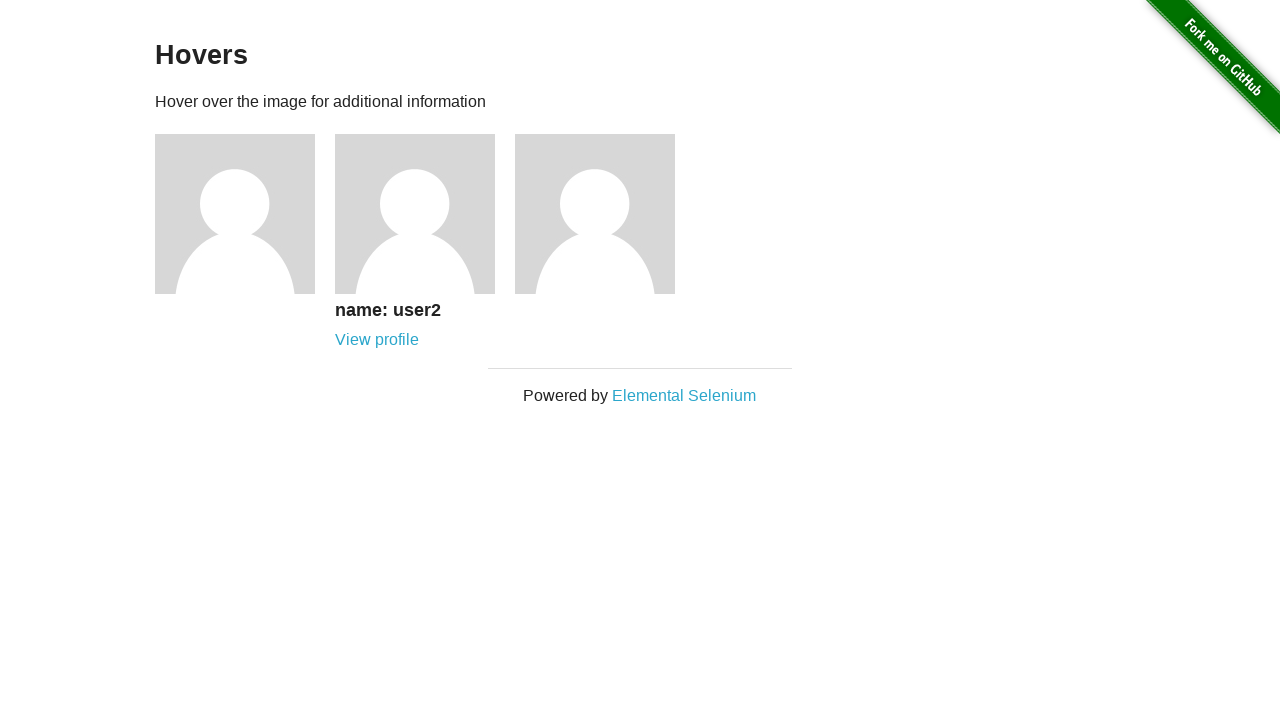

Hovered over an image to reveal the View profile link at (595, 214) on xpath=//div[@class='figure']//following::img >> nth=2
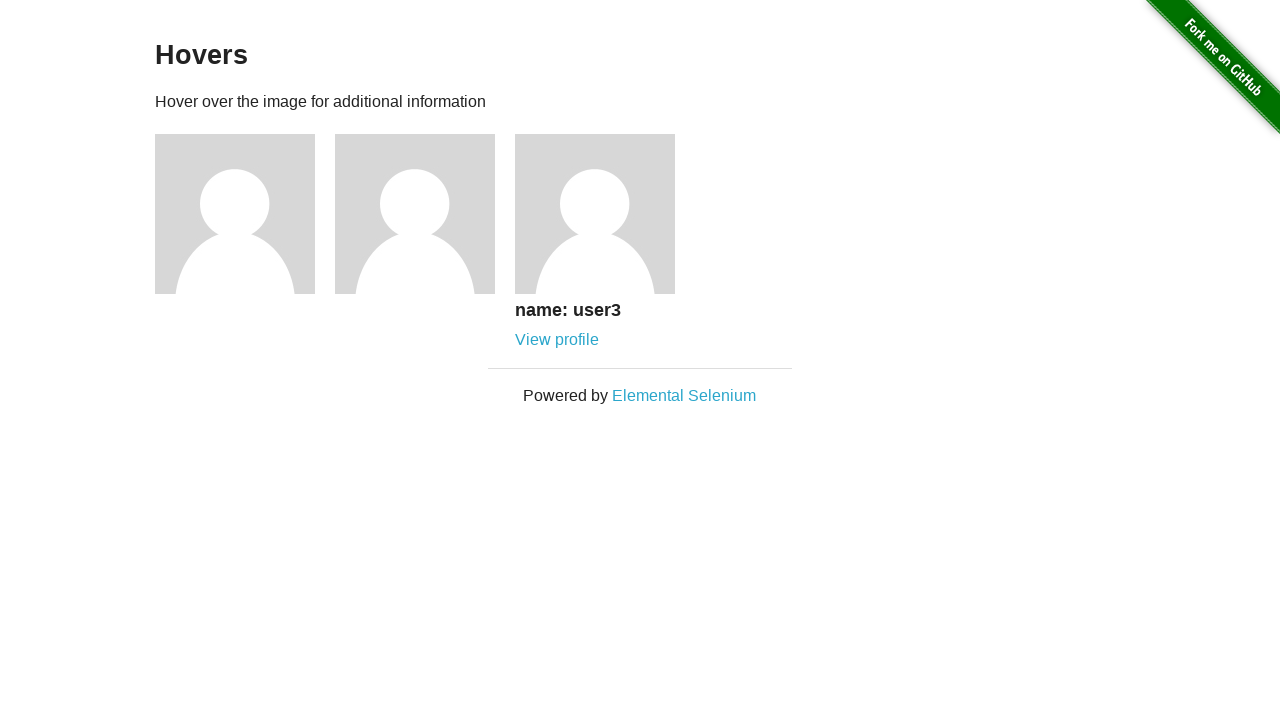

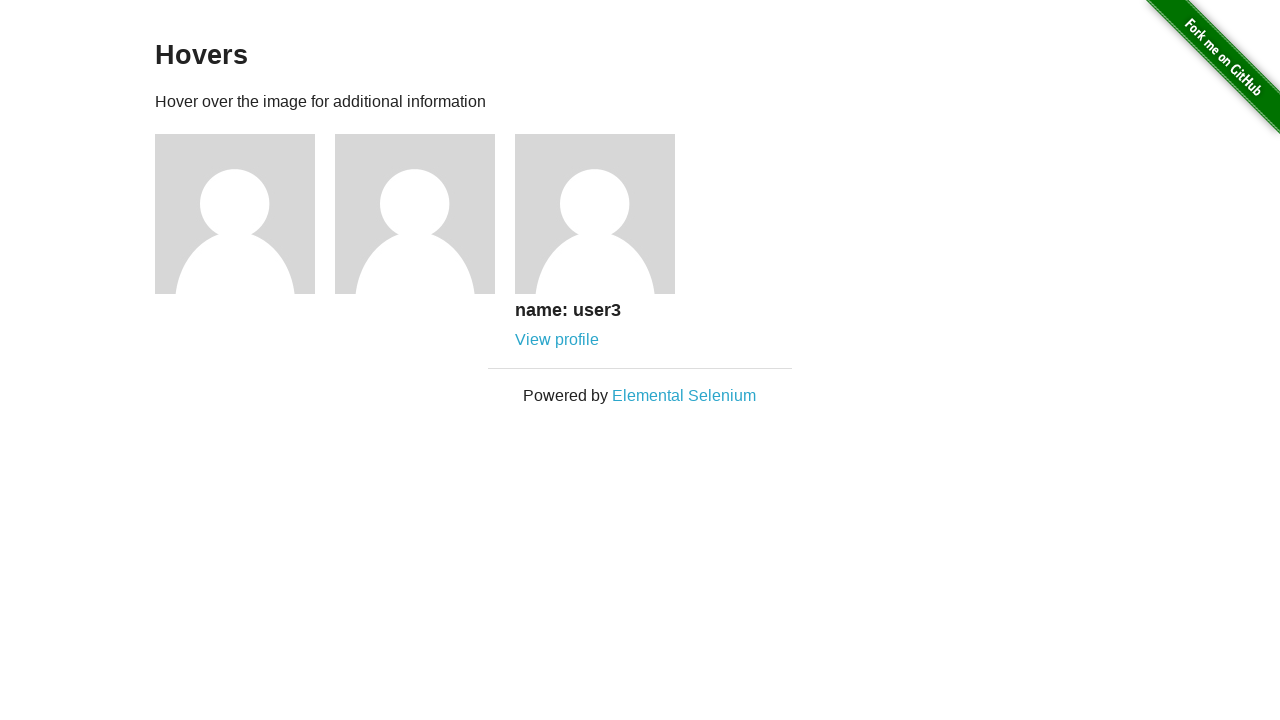